Tests the e-commerce flow on DemoBlaze by navigating to Laptops category, selecting a MacBook Air, adding it to cart, and verifying the item appears in the cart.

Starting URL: https://www.demoblaze.com/

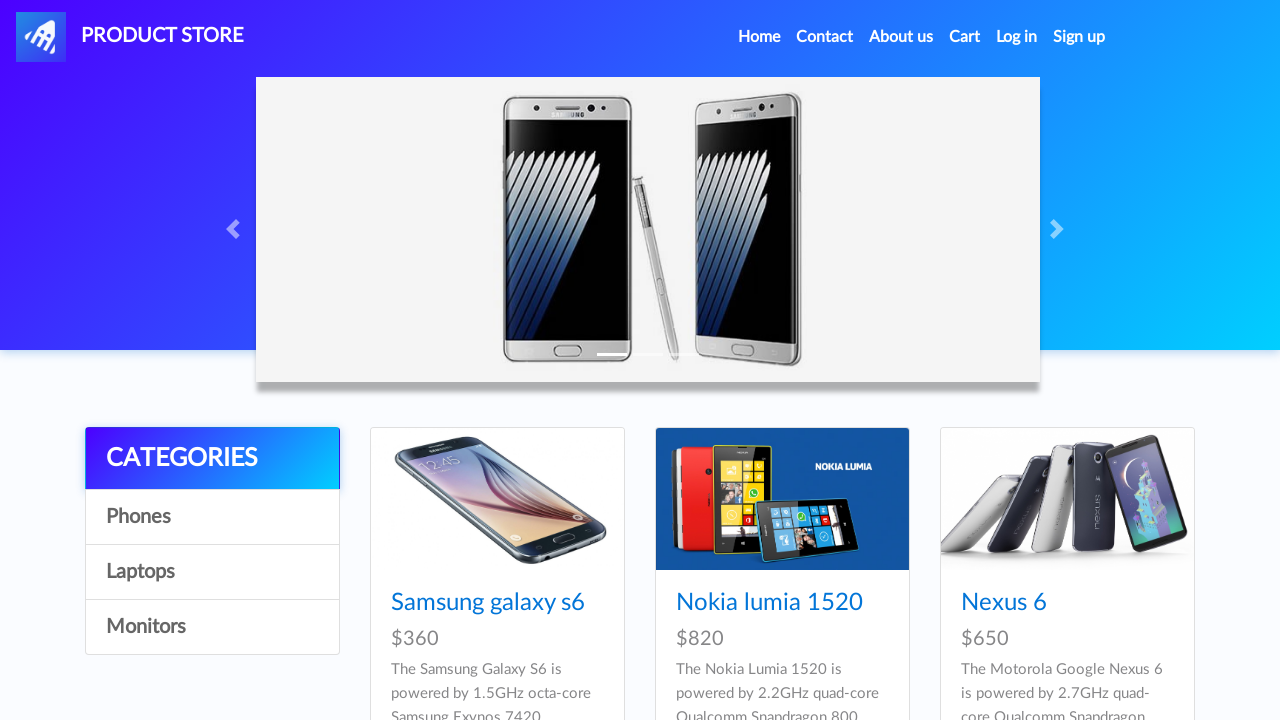

Clicked on Laptops category at (212, 572) on text=Laptops
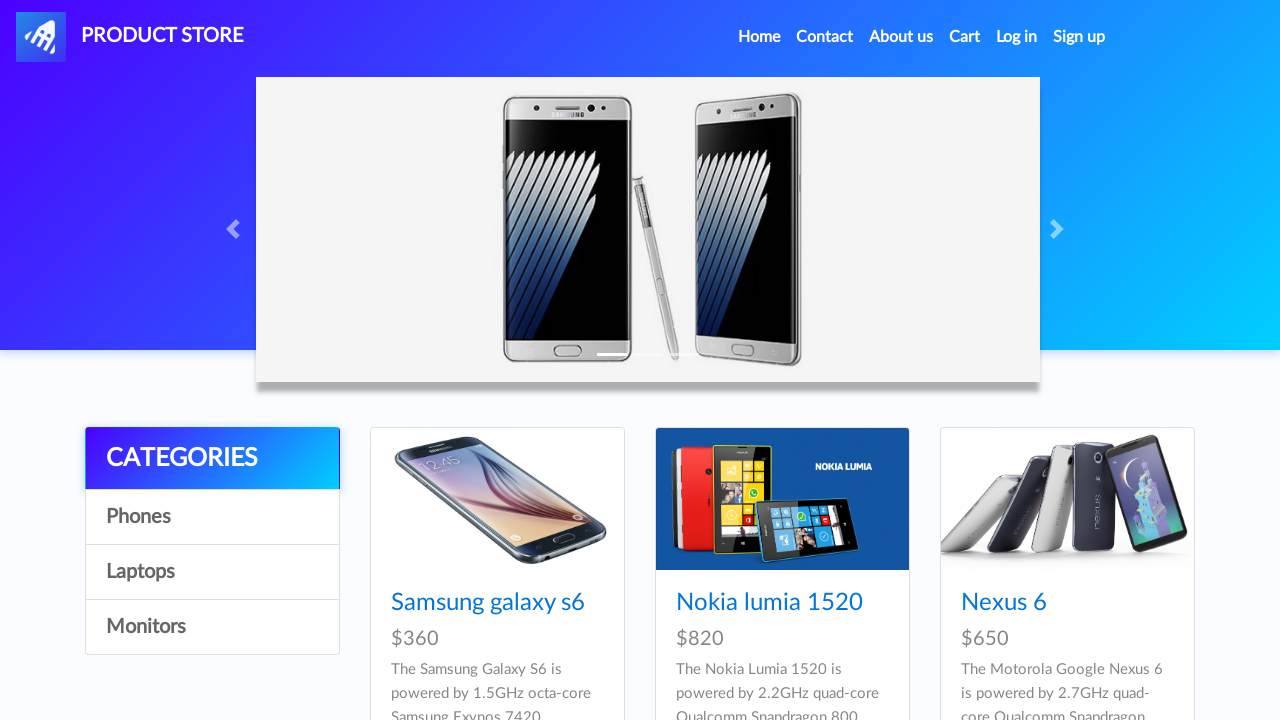

MacBook air product selector appeared
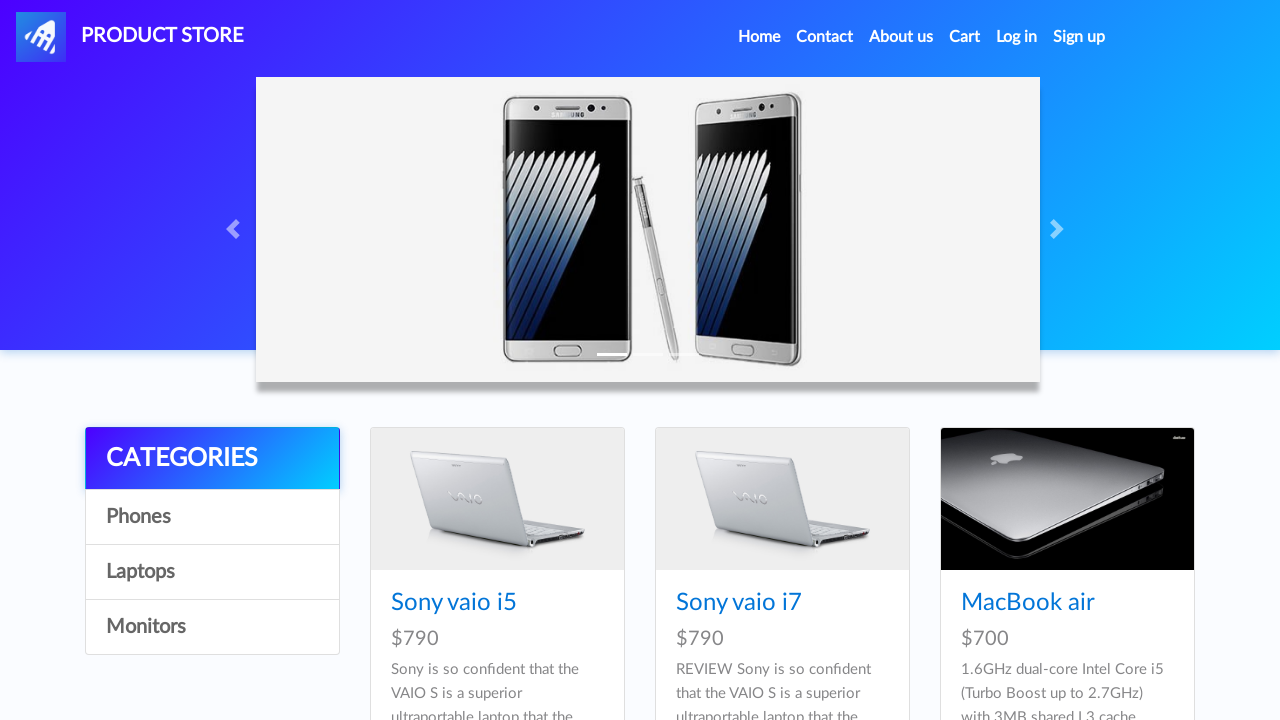

Clicked on MacBook air product at (1028, 603) on text=MacBook air
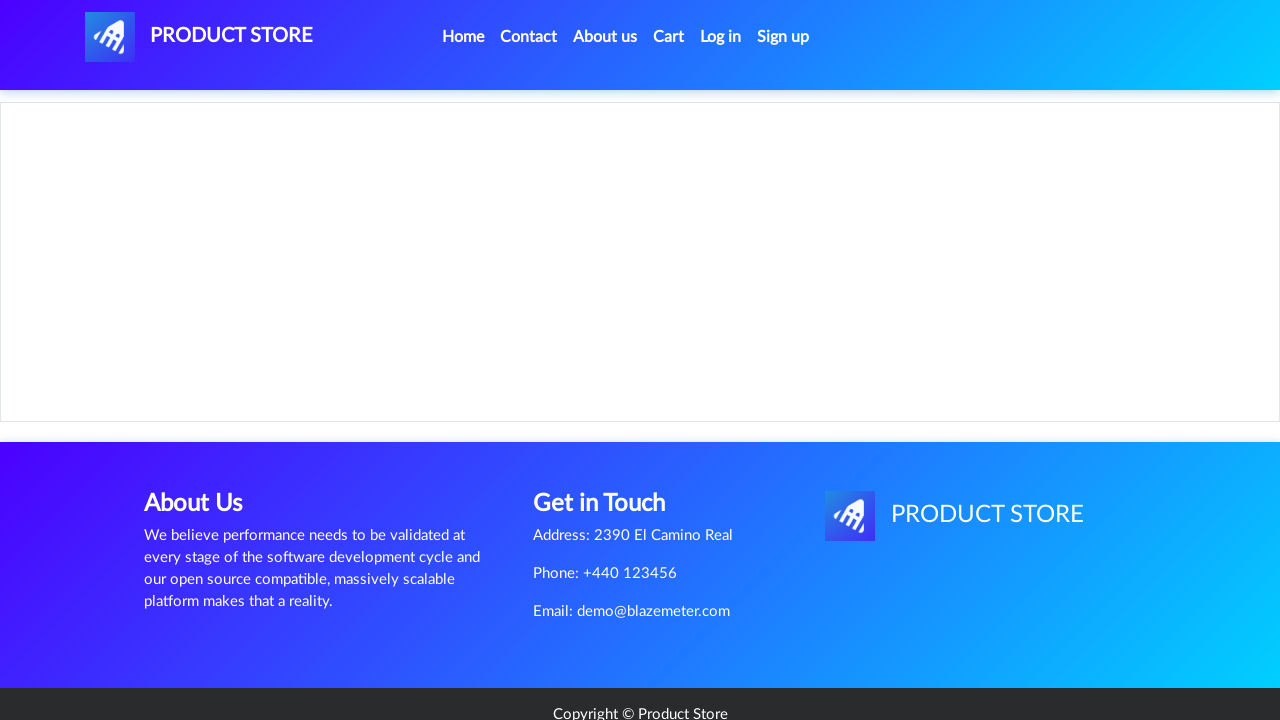

Add to cart button appeared
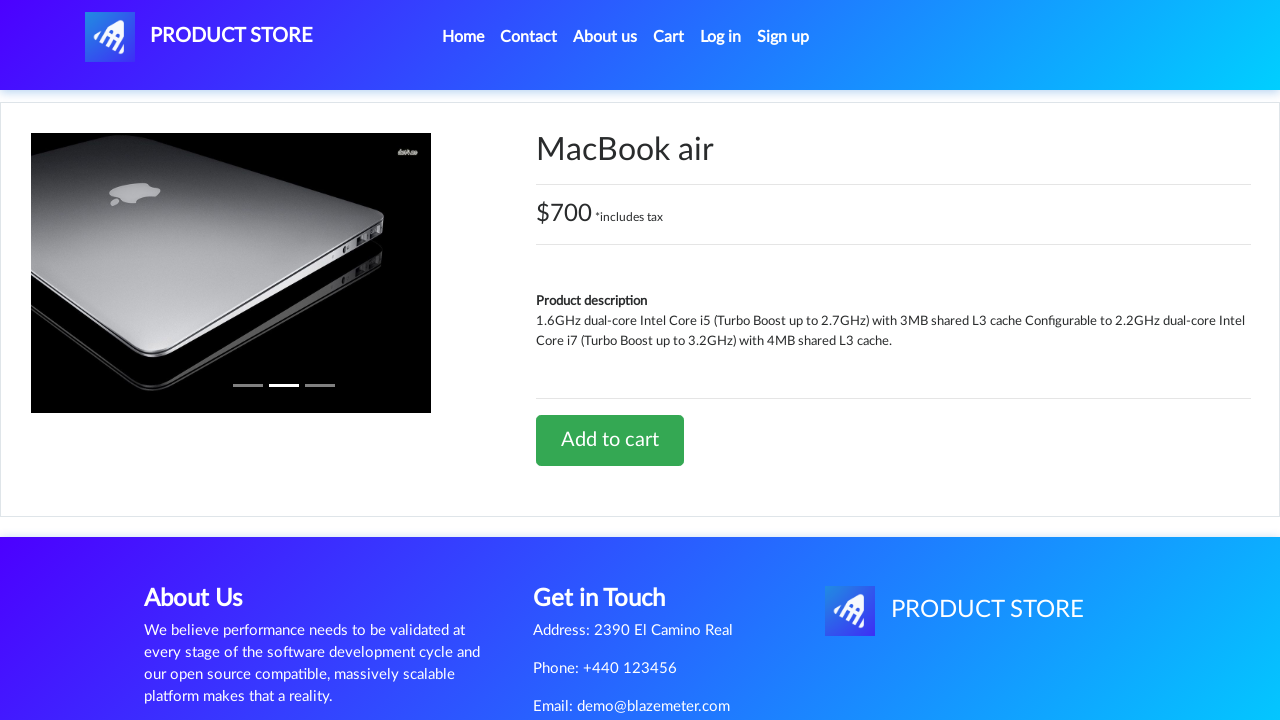

Clicked Add to cart button at (610, 440) on text=Add to cart
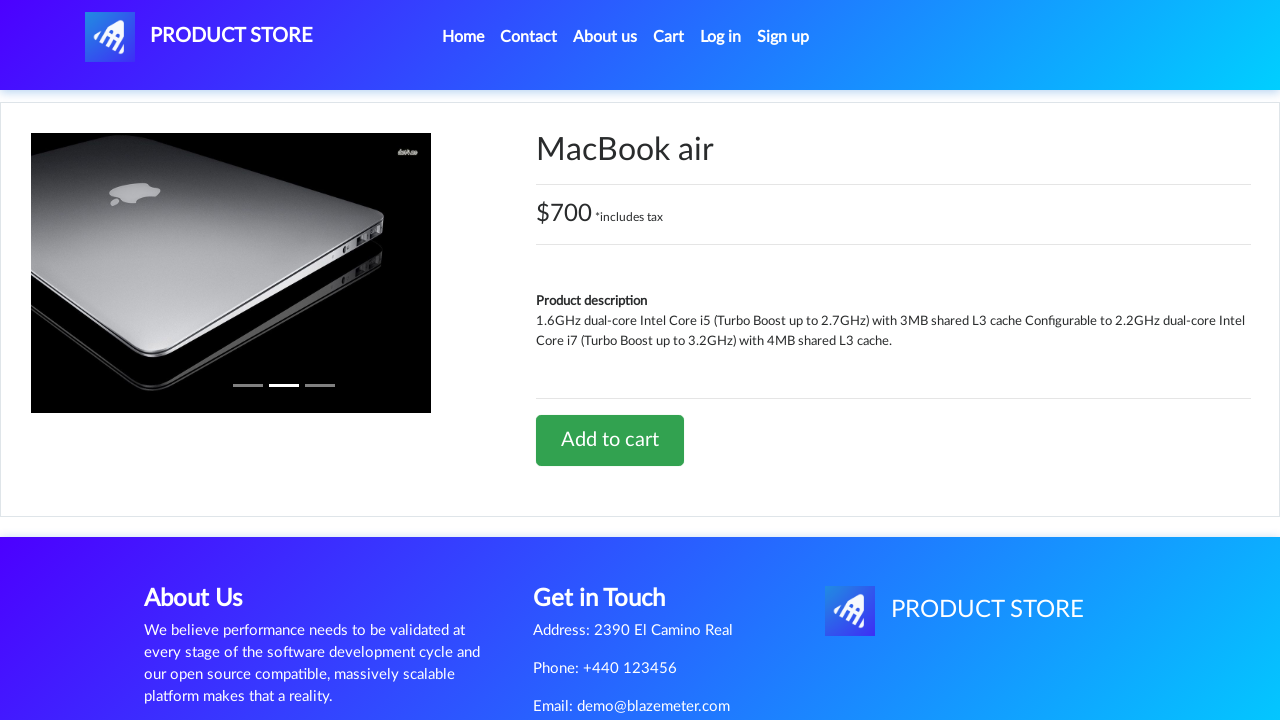

Set up dialog handler to accept alerts
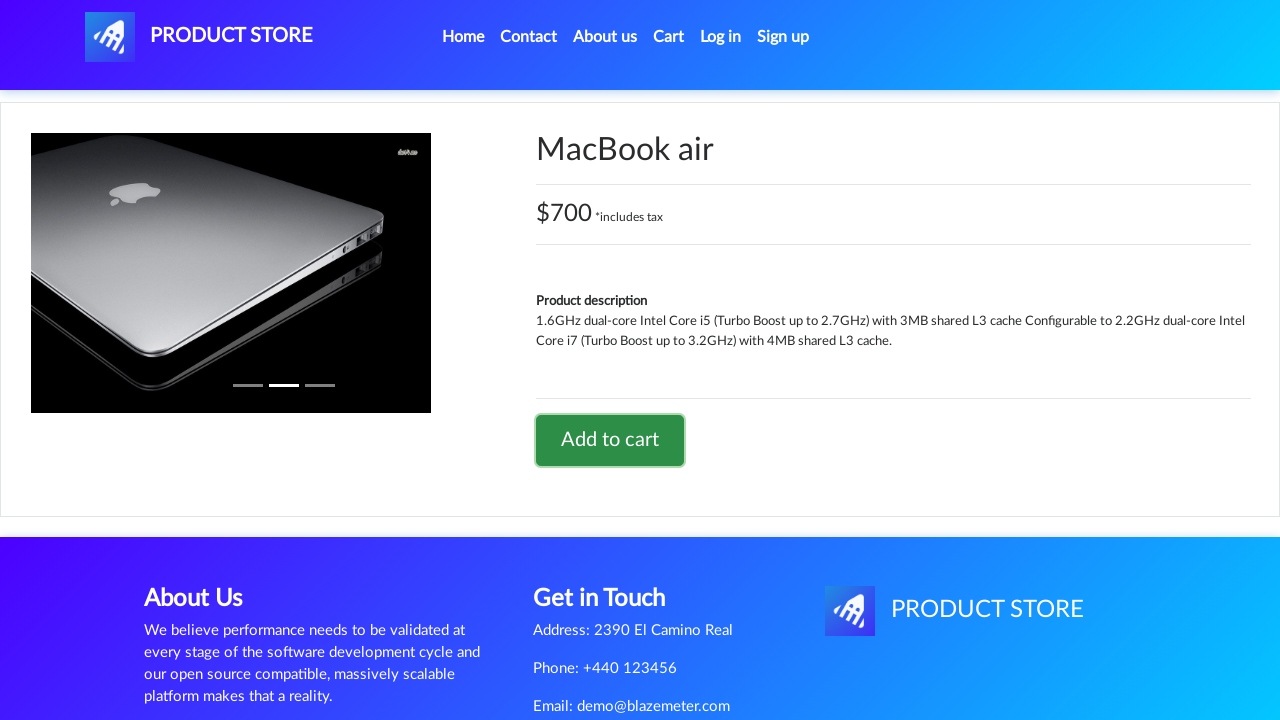

Waited for alert confirmation
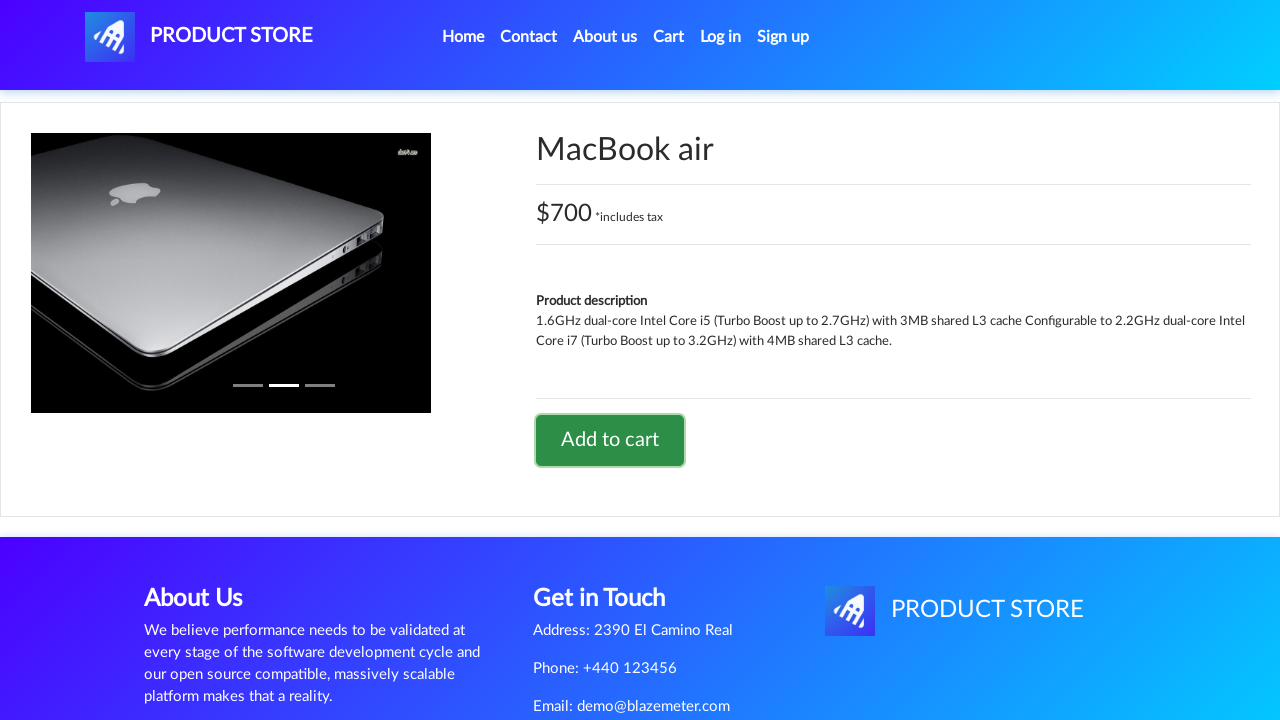

Clicked on Cart link at (669, 37) on text=Cart
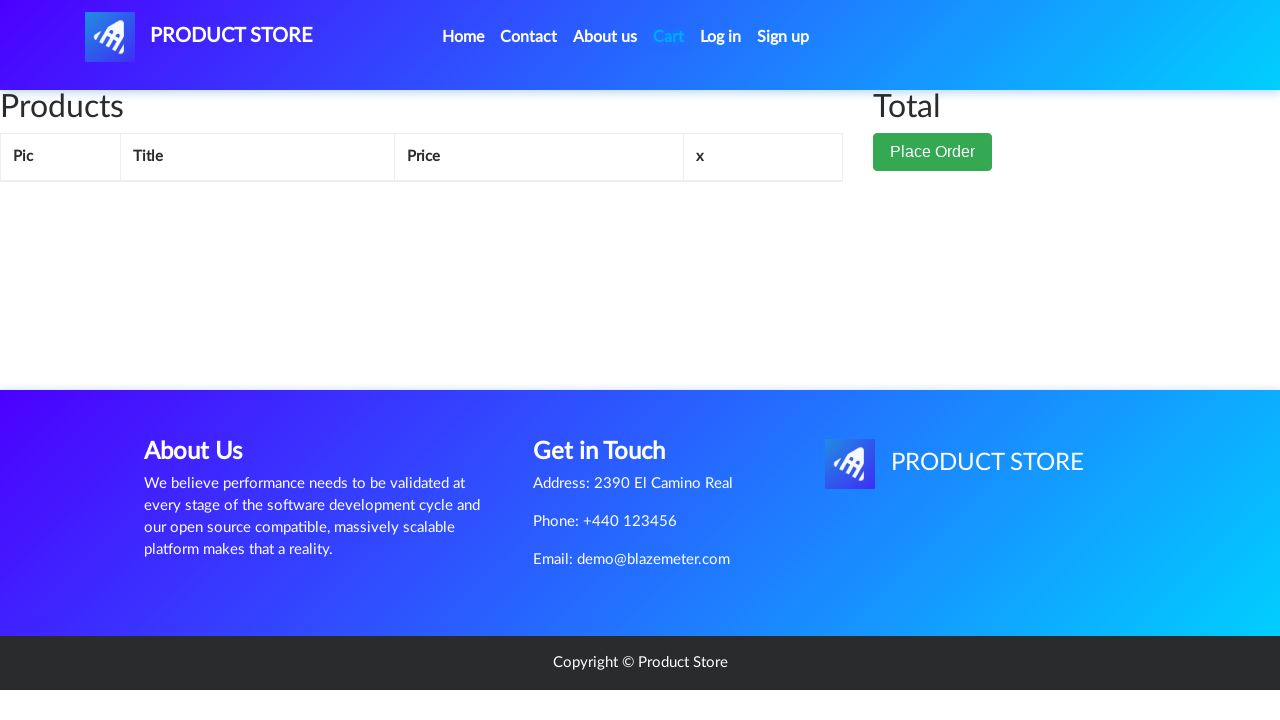

Verified MacBook air appears in cart
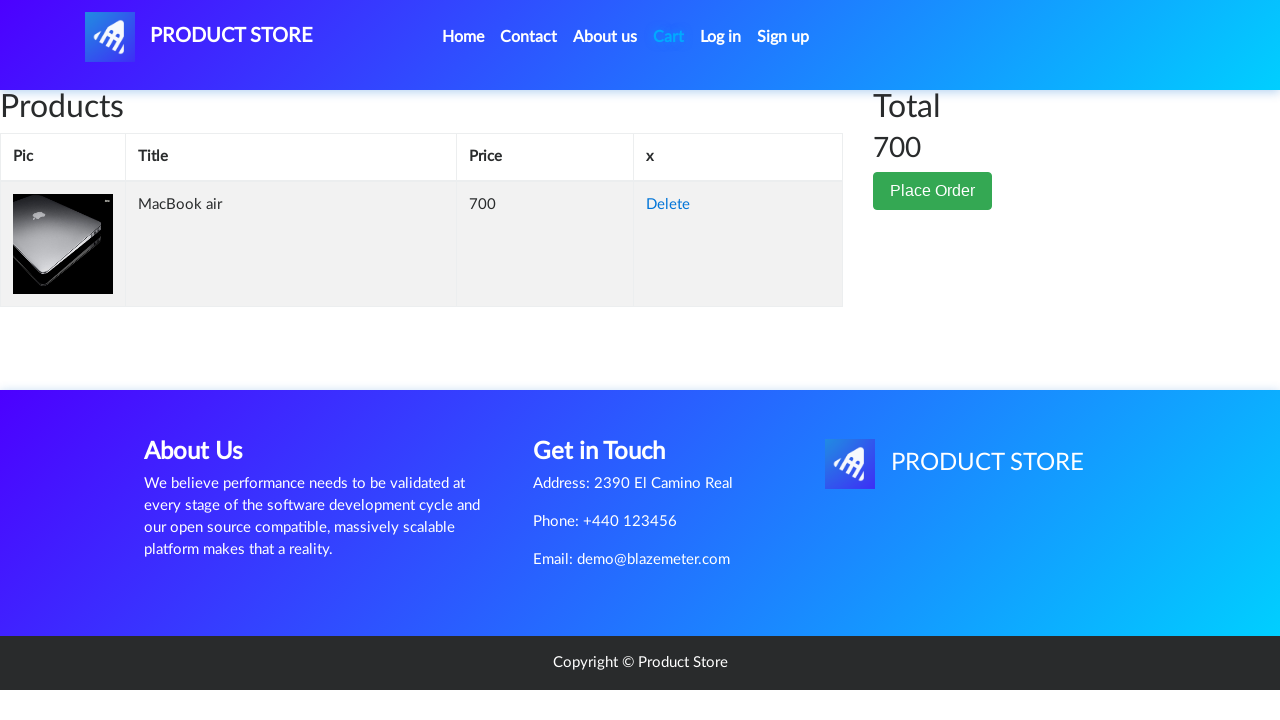

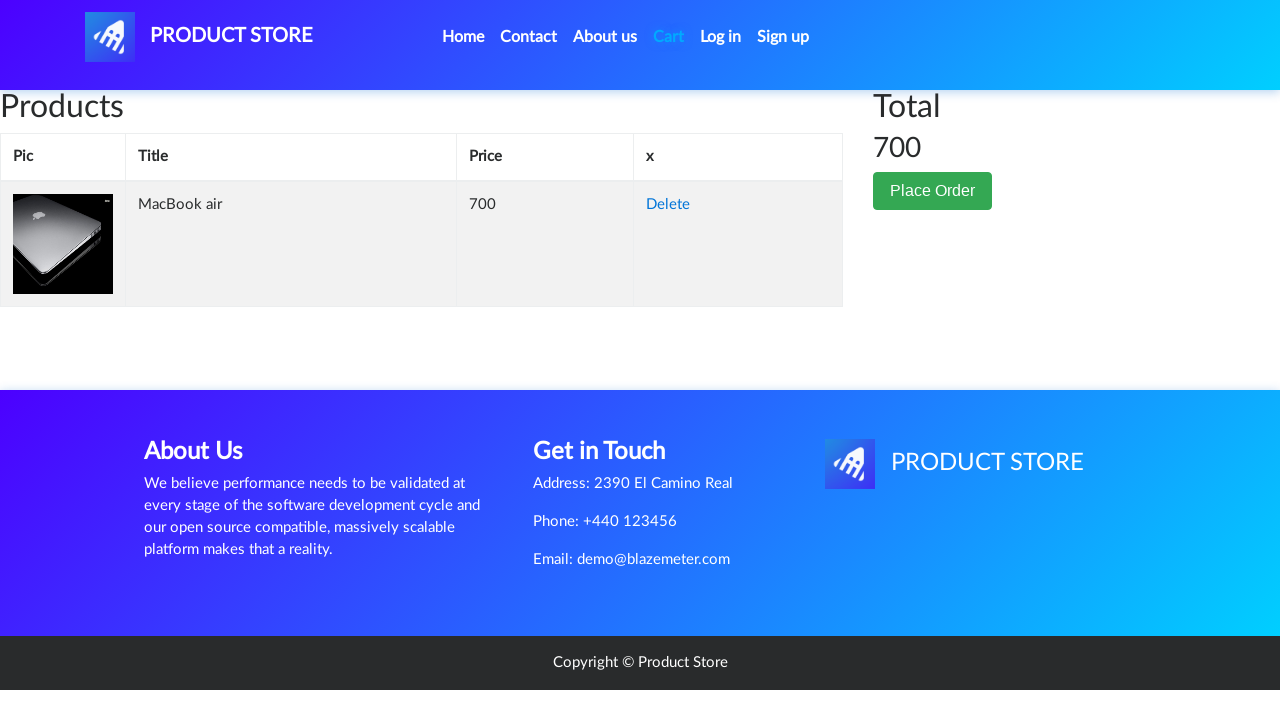